Tests jQuery UI slider functionality by dragging the slider handle to a new position

Starting URL: https://jqueryui.com/slider/

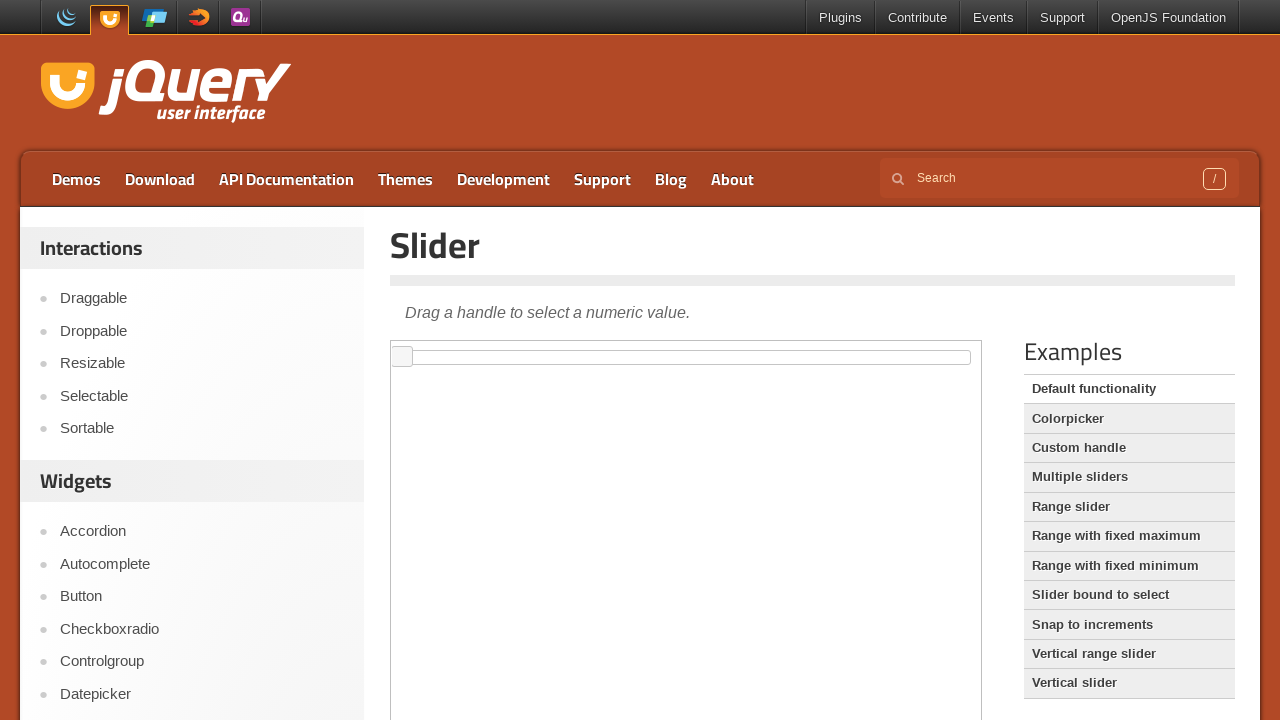

Located iframe containing the jQuery UI slider
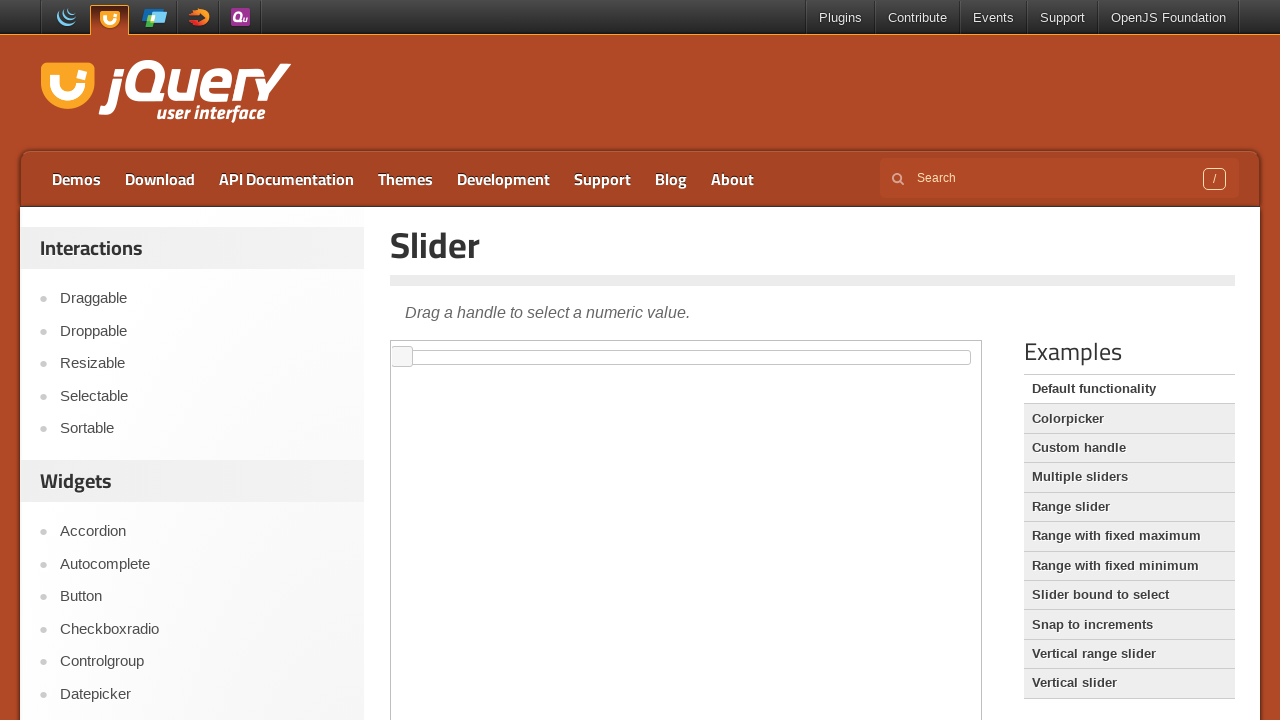

Located slider handle element
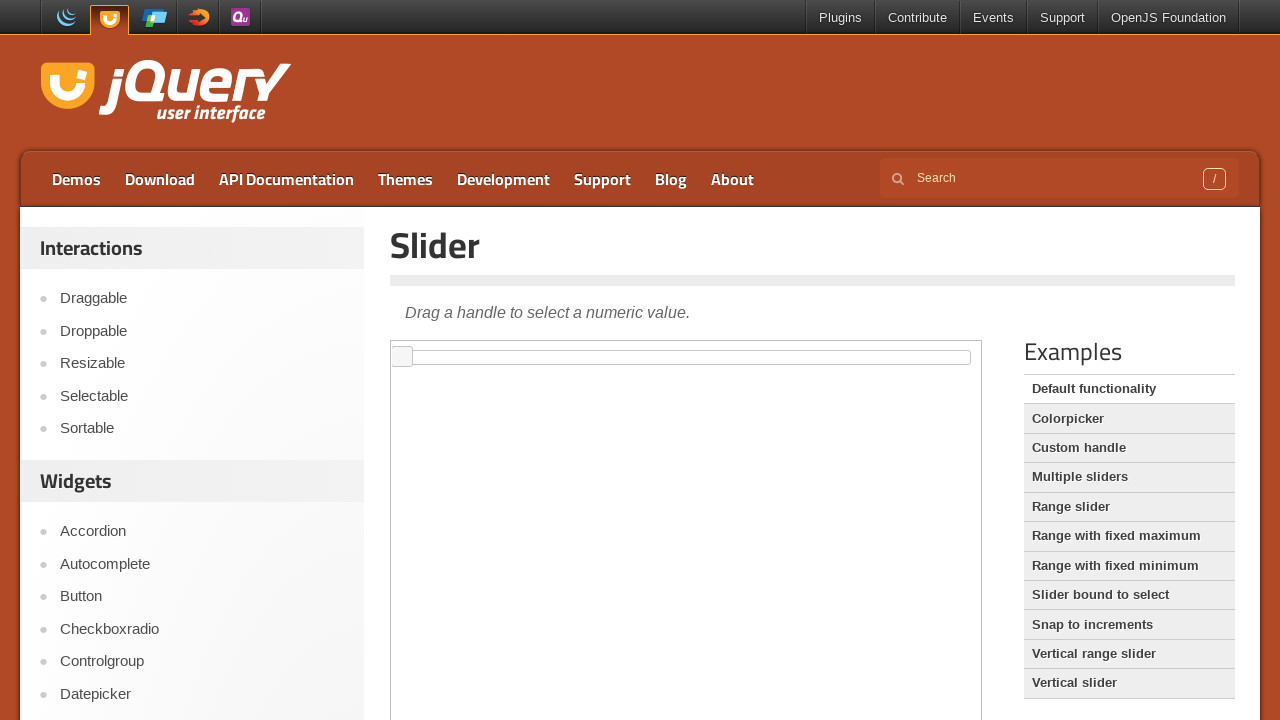

Dragged slider handle 200 pixels to the right at (593, 347)
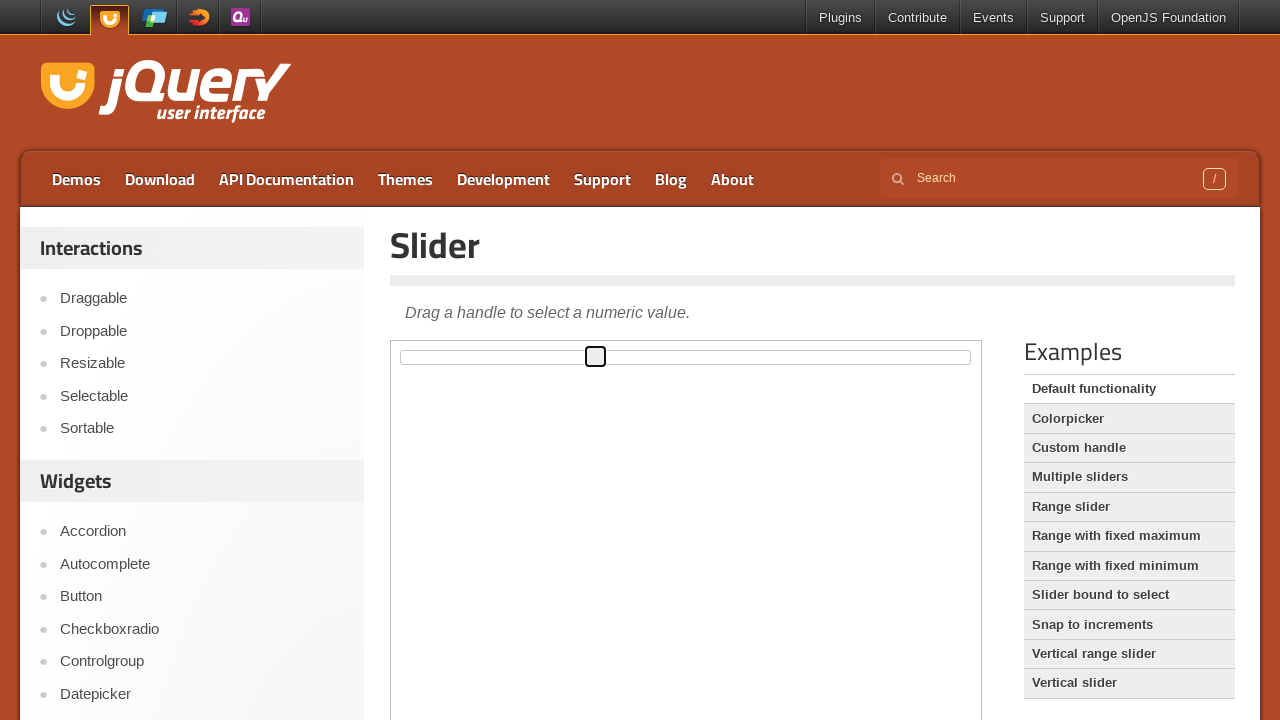

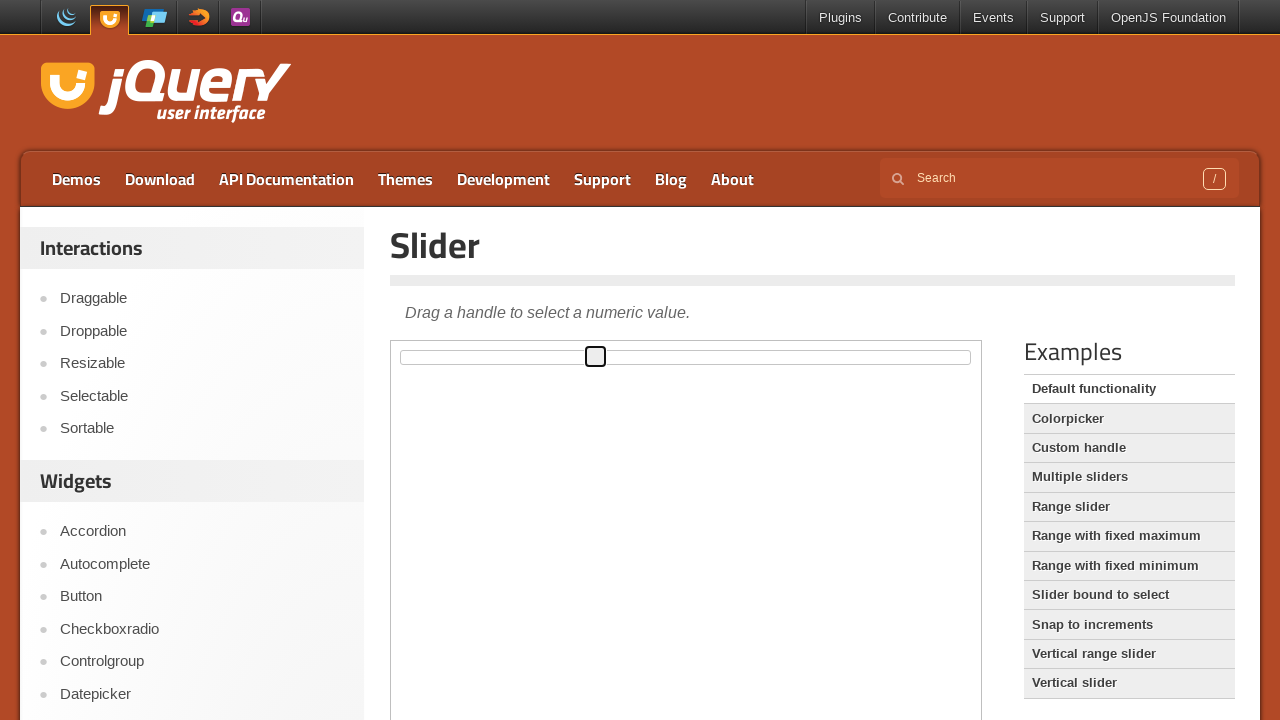